Tests right-click context menu functionality by performing a right-click action on an element, selecting a menu option, and handling the resulting alert

Starting URL: https://swisnl.github.io/jQuery-contextMenu/demo.html

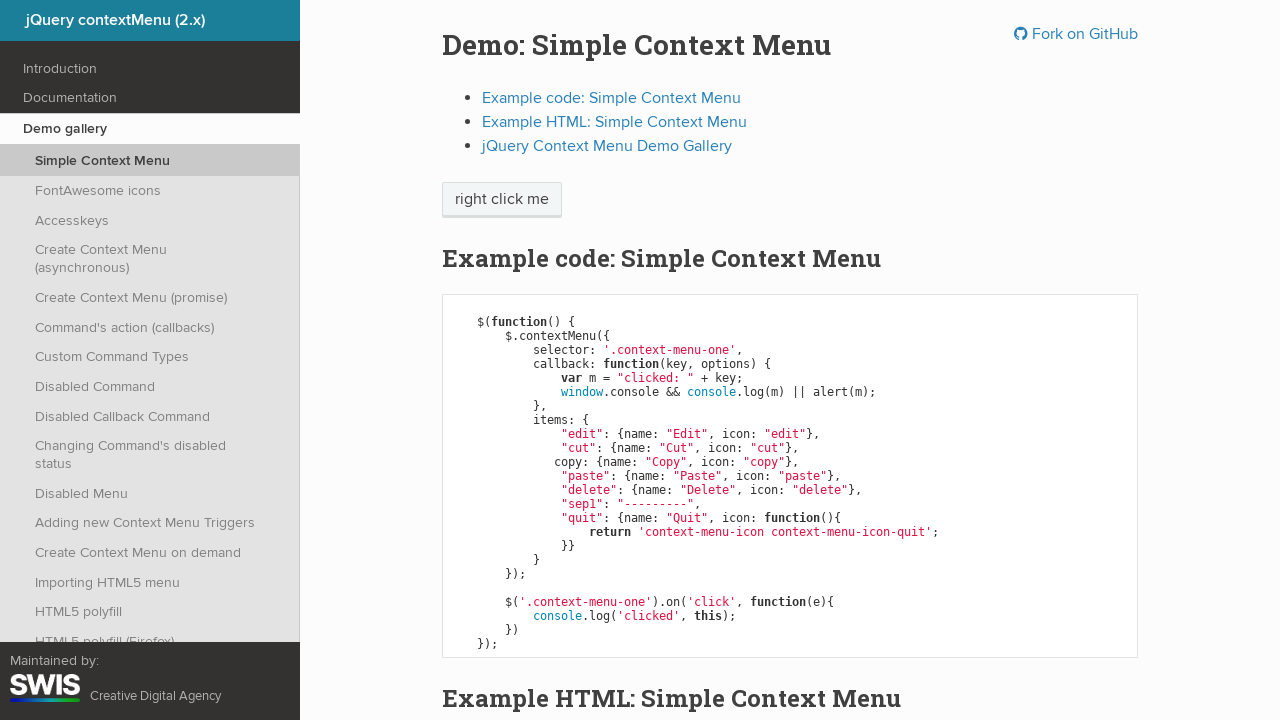

Located the element with class 'context-menu-one' for right-clicking
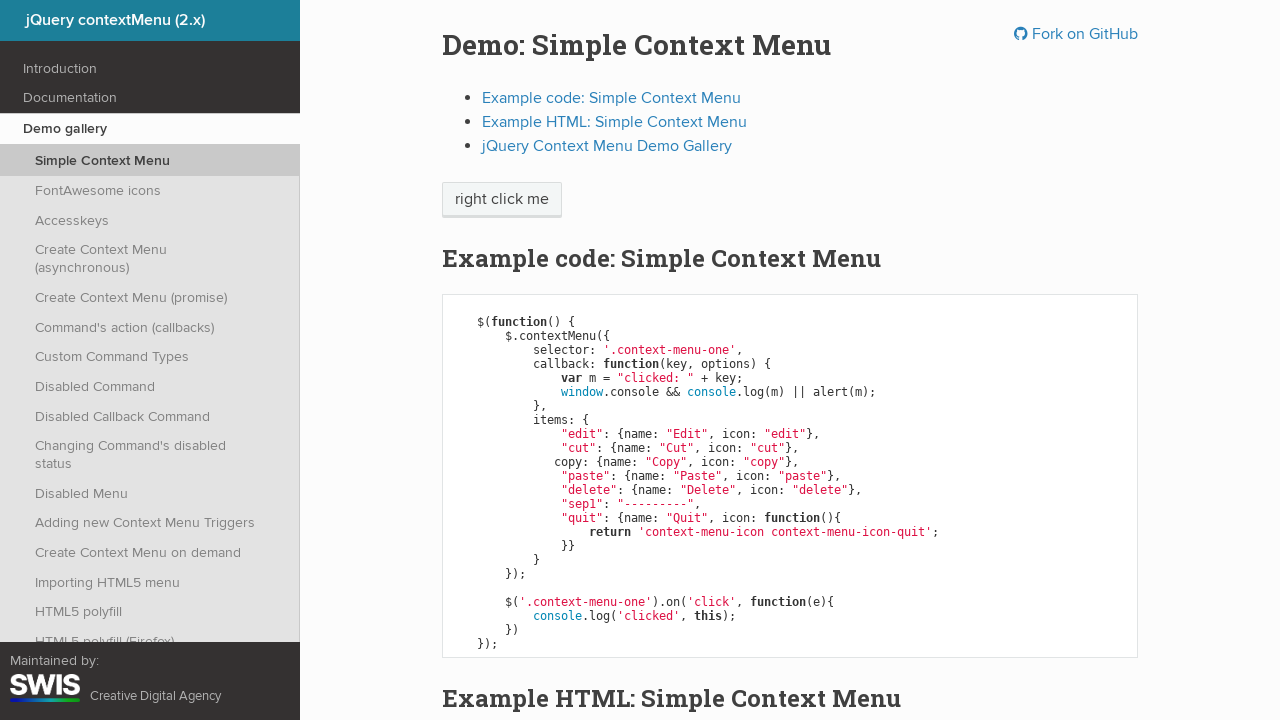

Performed right-click action on the element at (502, 200) on .context-menu-one
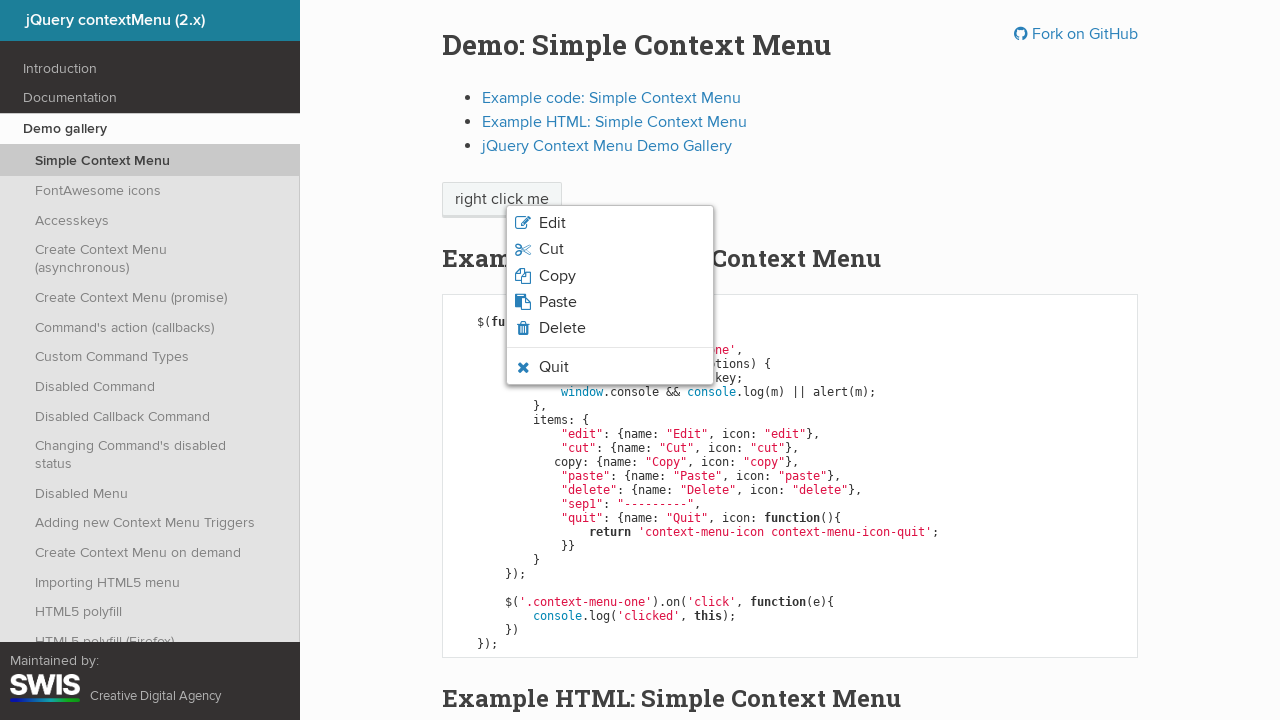

Clicked on the 'Copy' option in the context menu at (557, 276) on xpath=//span[text()='Copy']
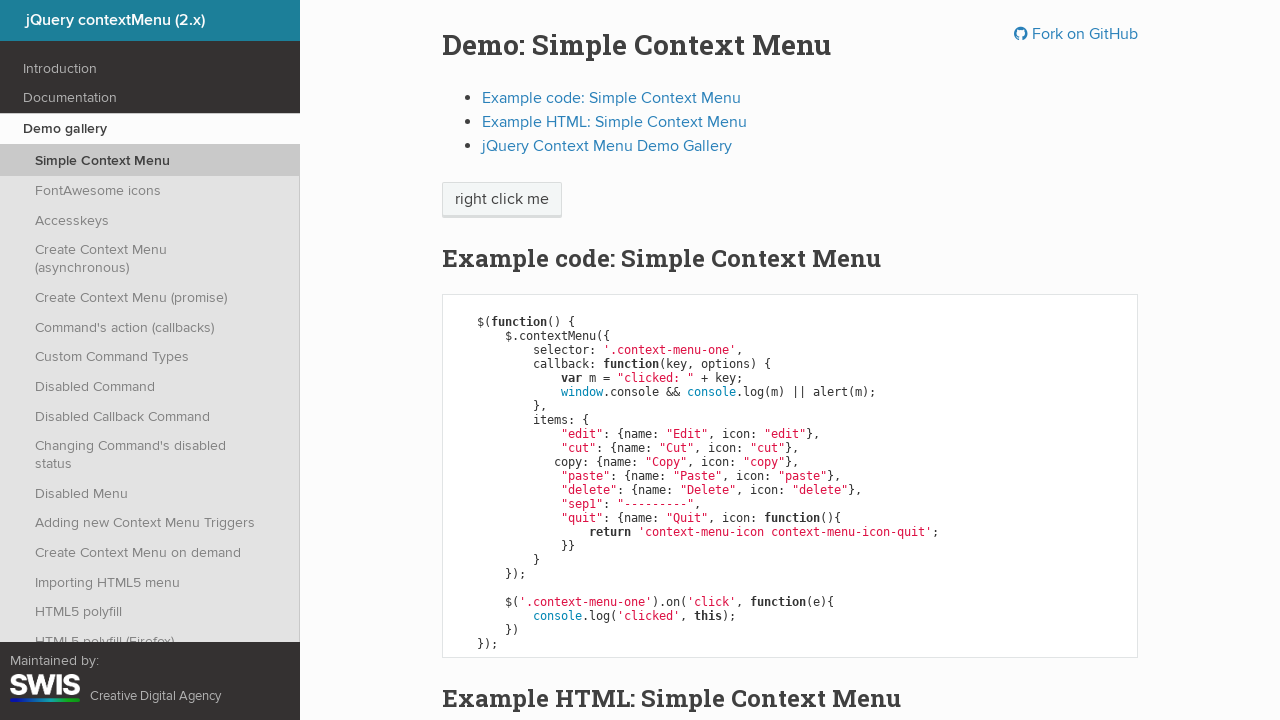

Set up alert dialog handler to accept any dialogs
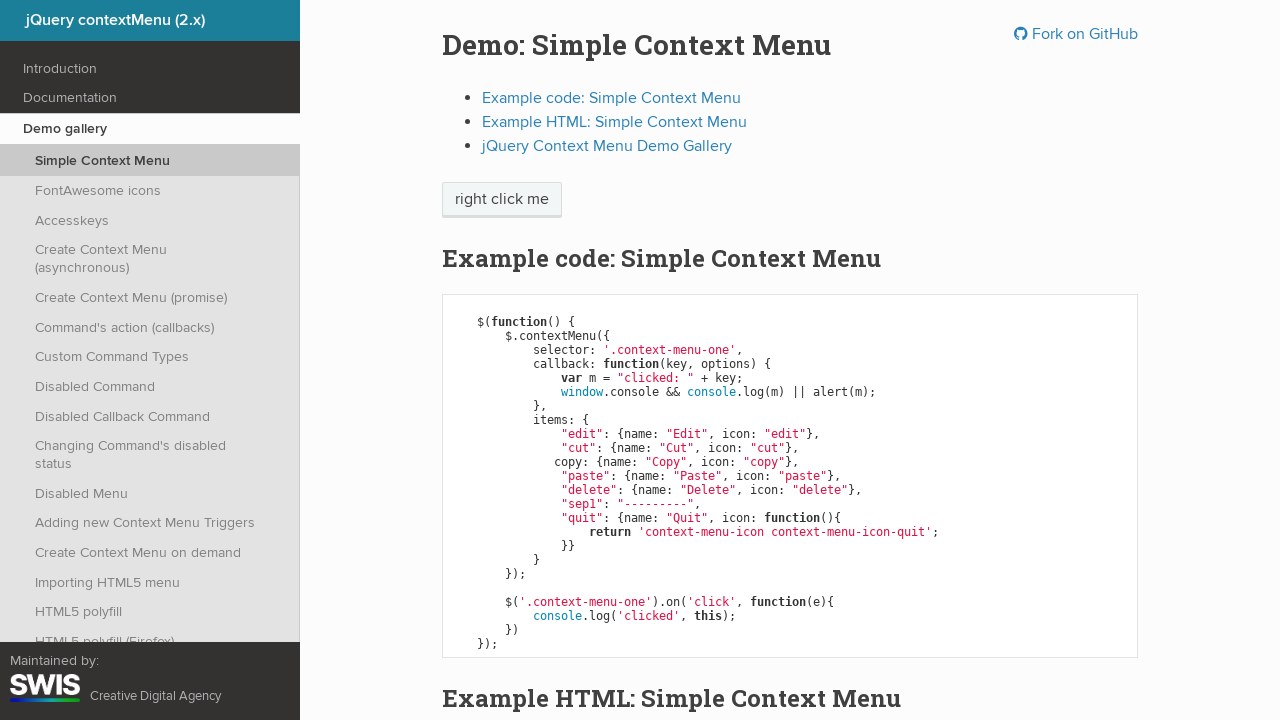

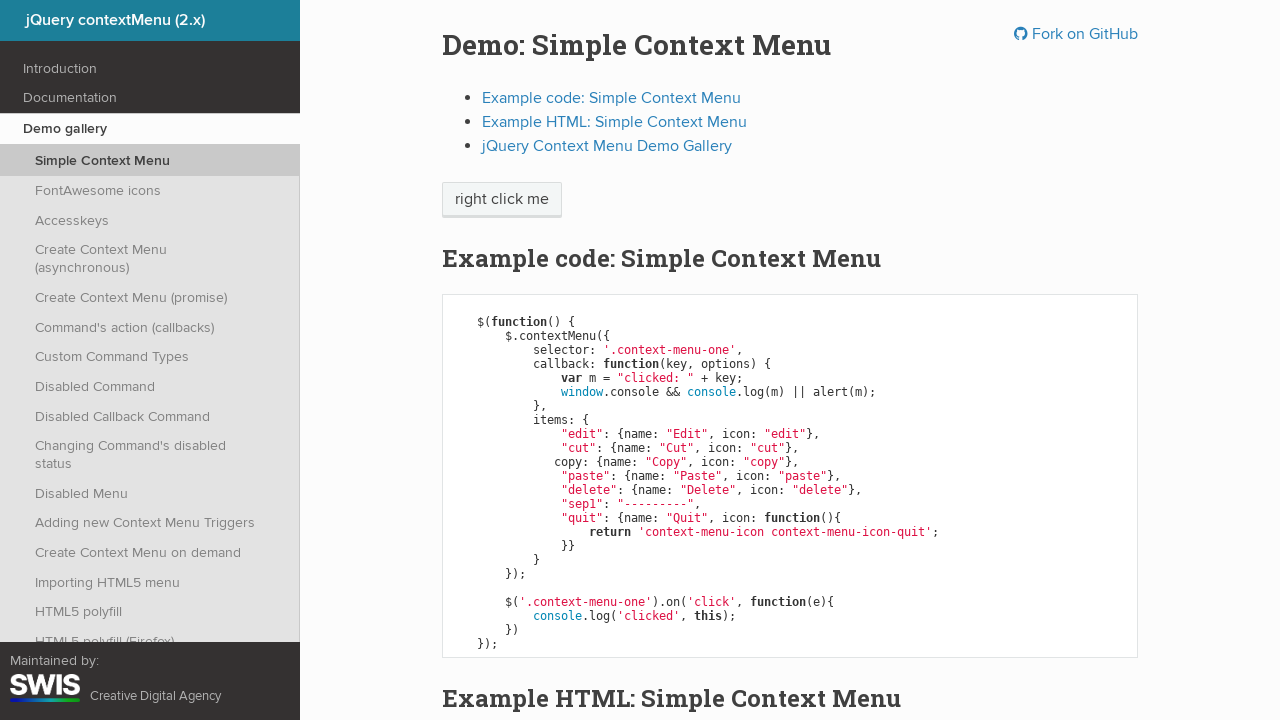